Navigates to the Shopist homepage and clicks on the BEDDING category link

Starting URL: https://www.shopist.io/

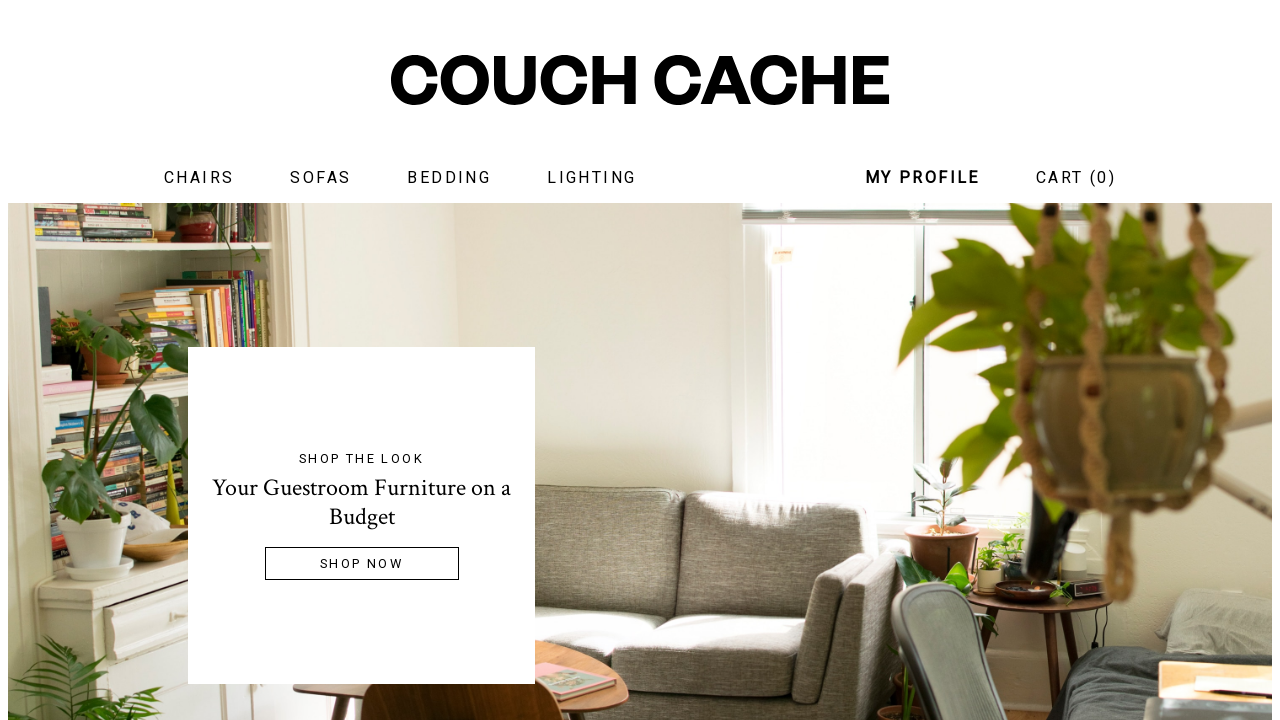

Navigated to Shopist homepage
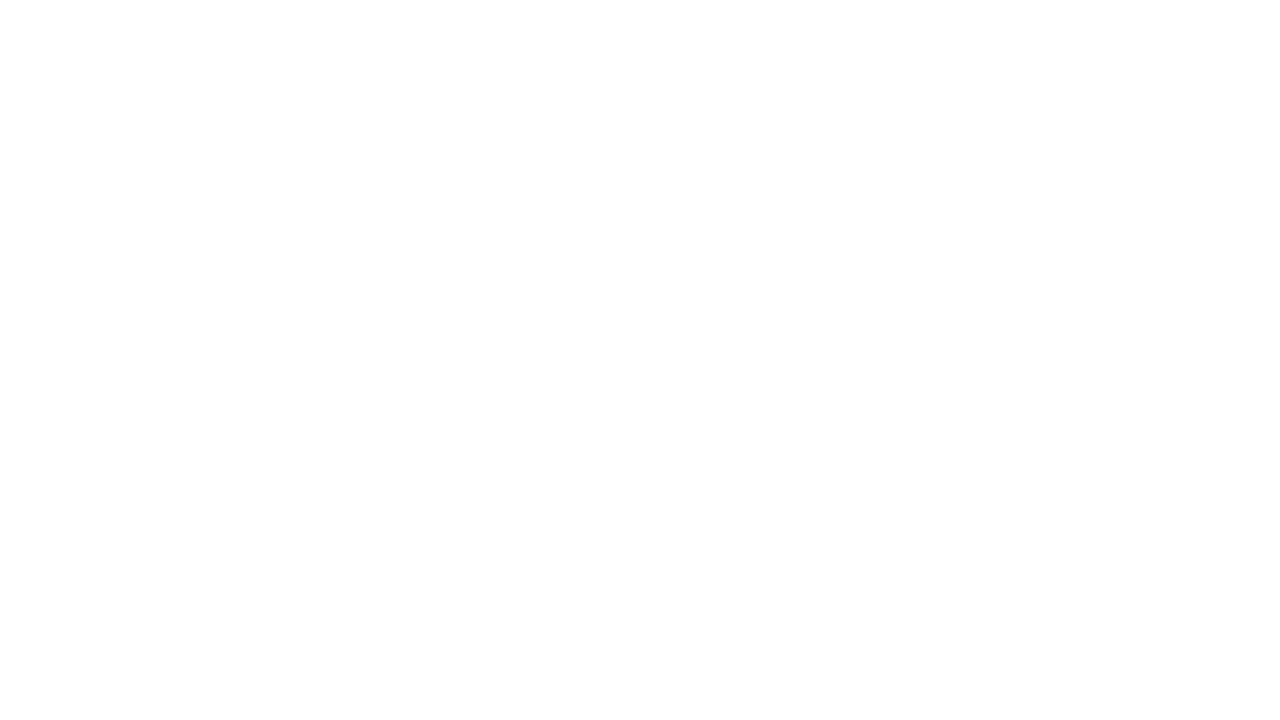

Clicked on BEDDING category link at (449, 178) on internal:text="BEDDING"i >> nth=0
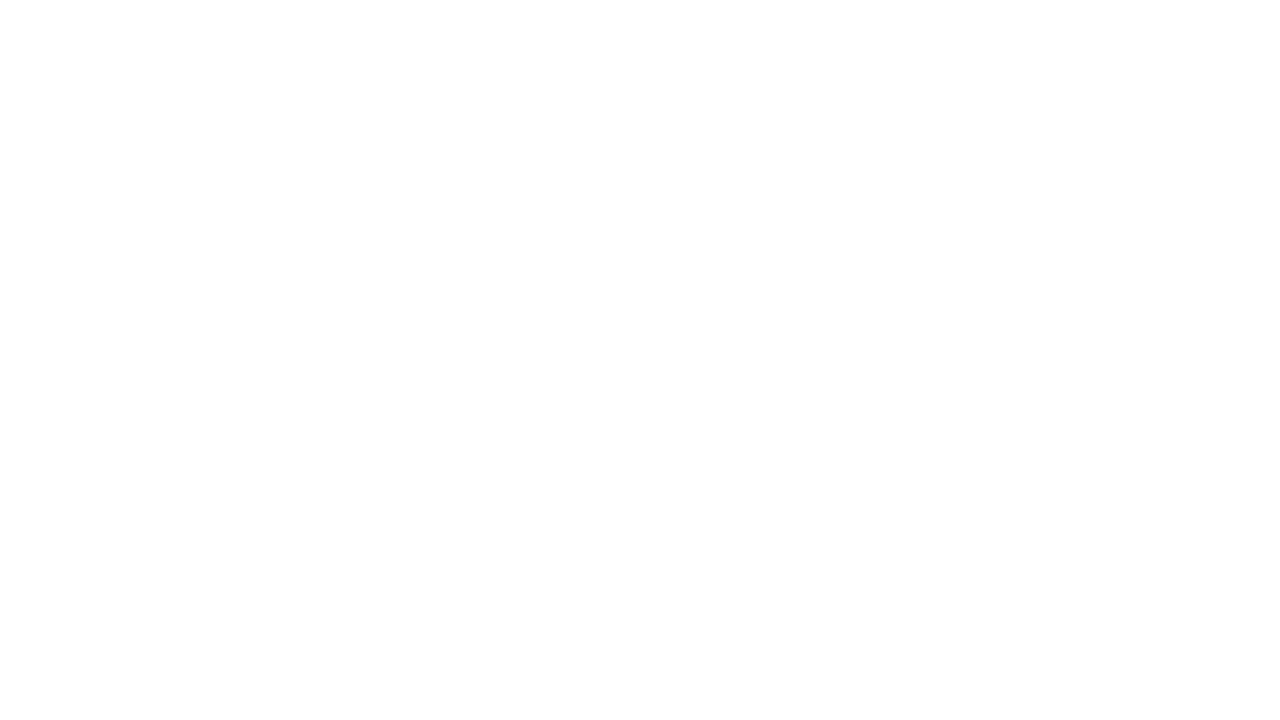

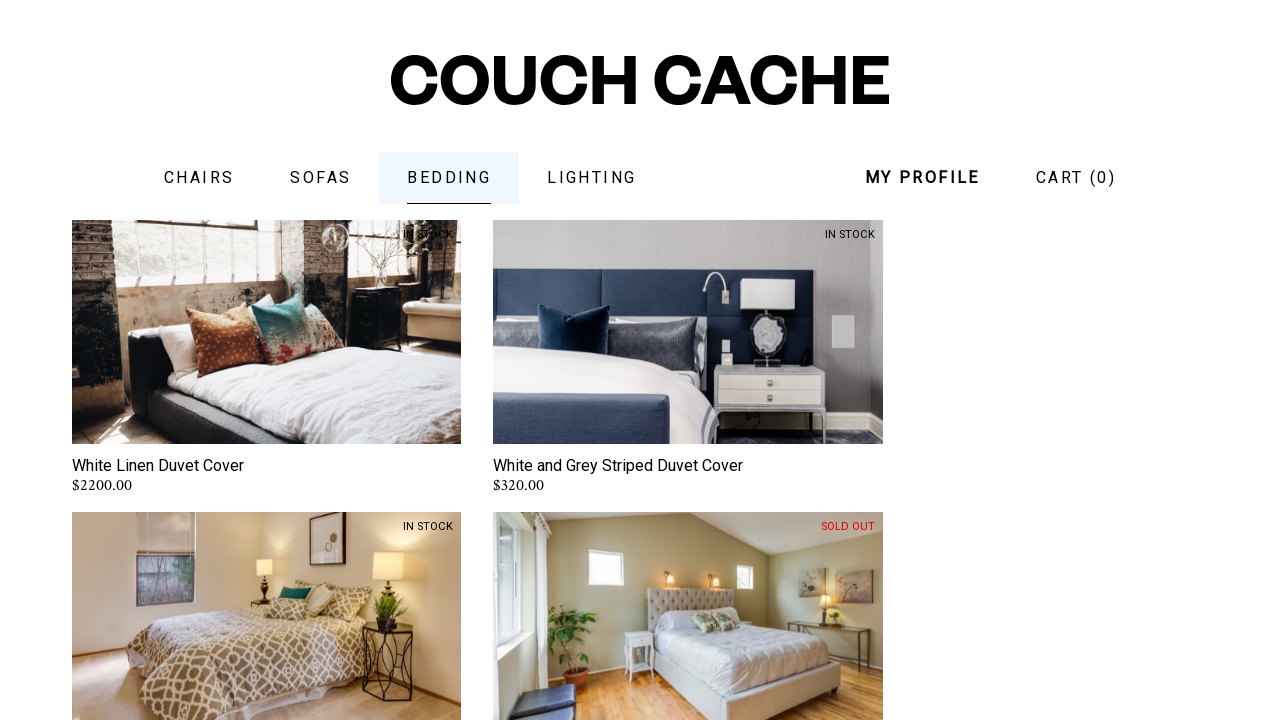